Tests that the username input field accepts and displays entered text

Starting URL: https://www.saucedemo.com/

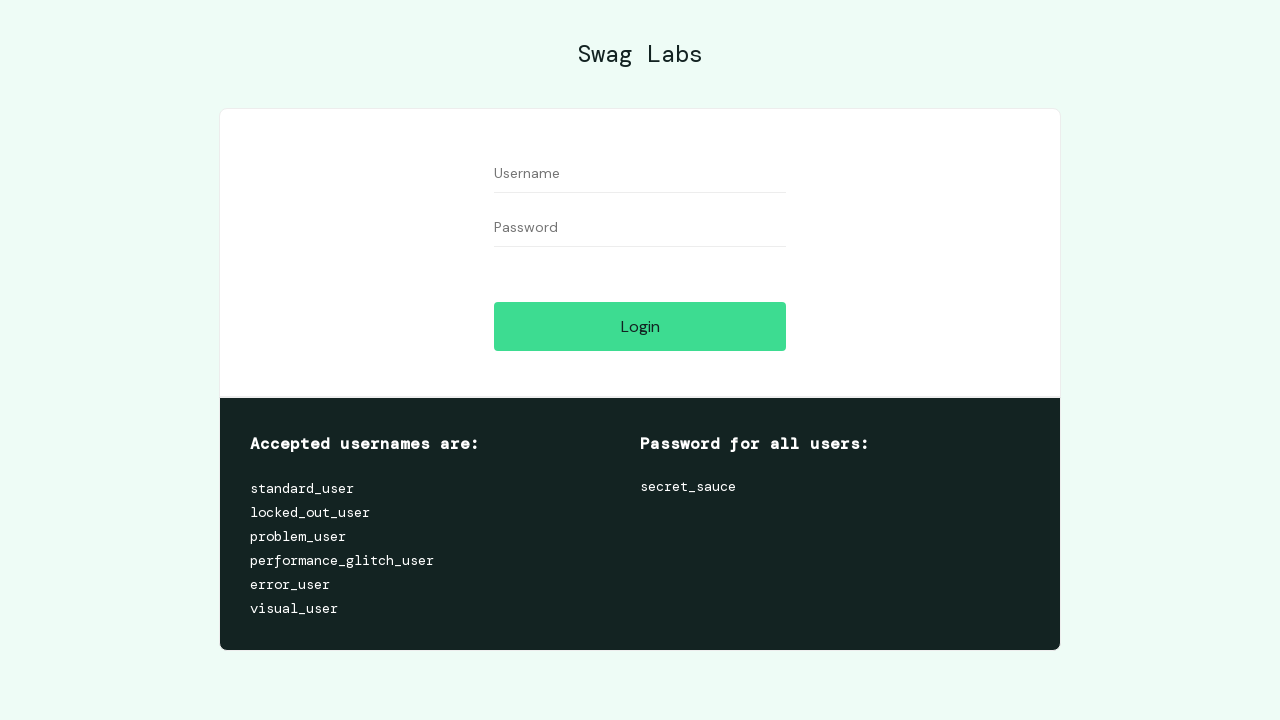

Filled username field with 'standard_user' on internal:attr=[placeholder="Username"i]
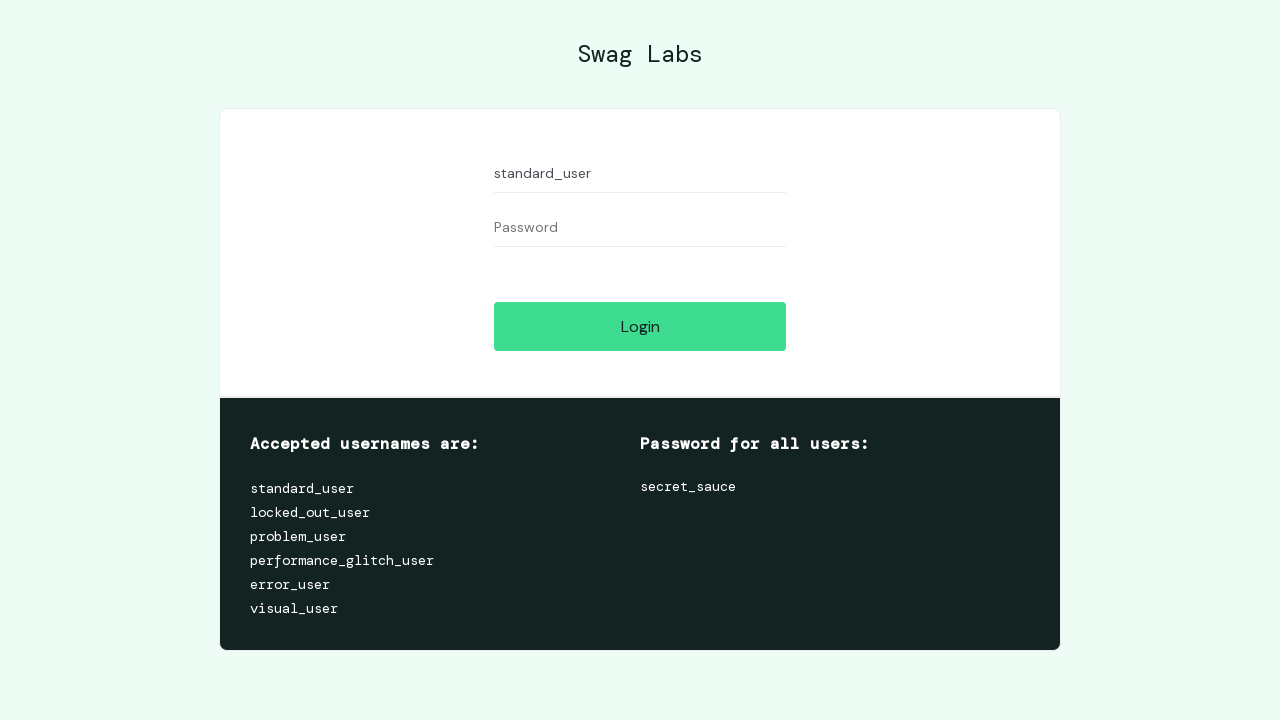

Verified username field contains 'standard_user'
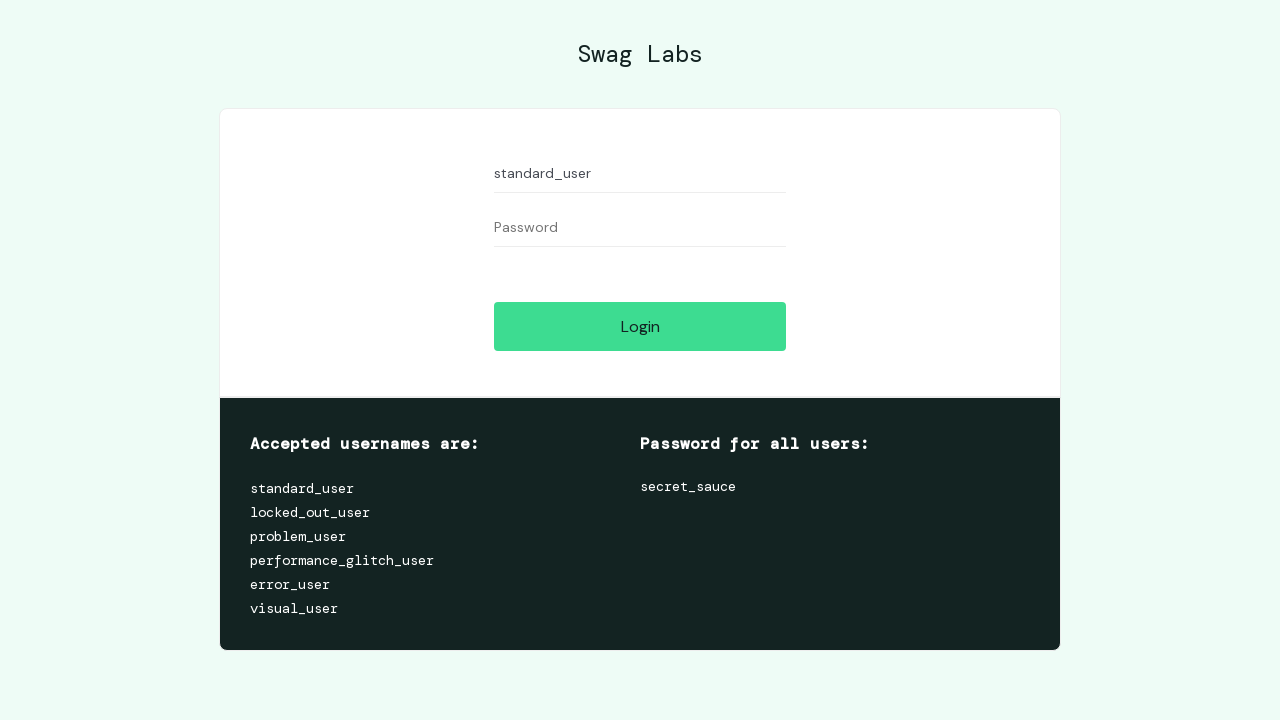

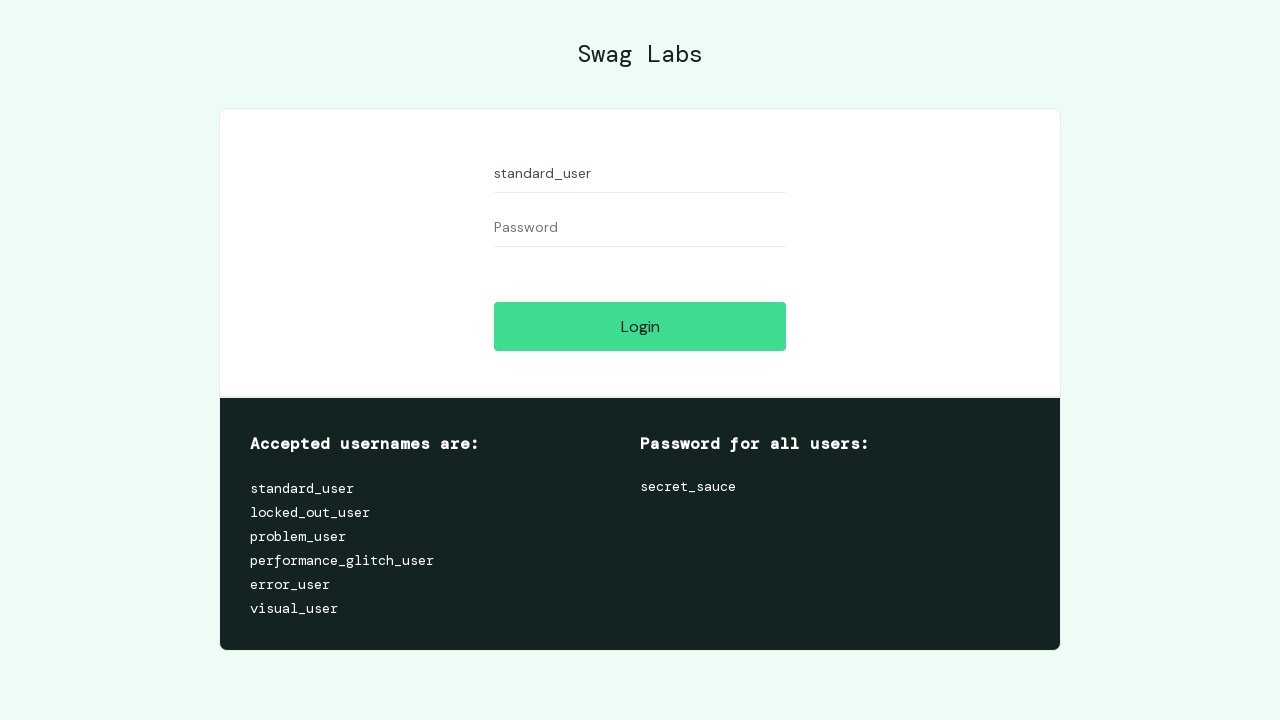